Continuously refreshes the Loket.com homepage at 1-second intervals

Starting URL: https://www.loket.com/

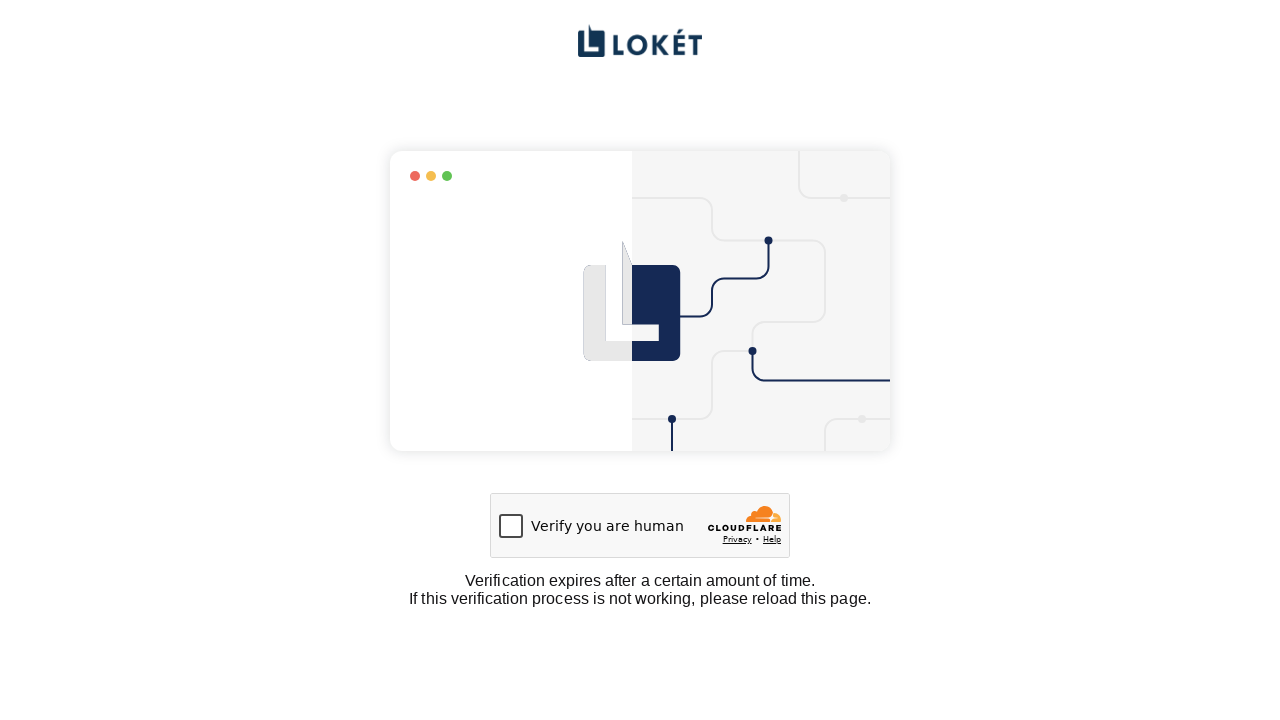

Navigated to Loket.com homepage
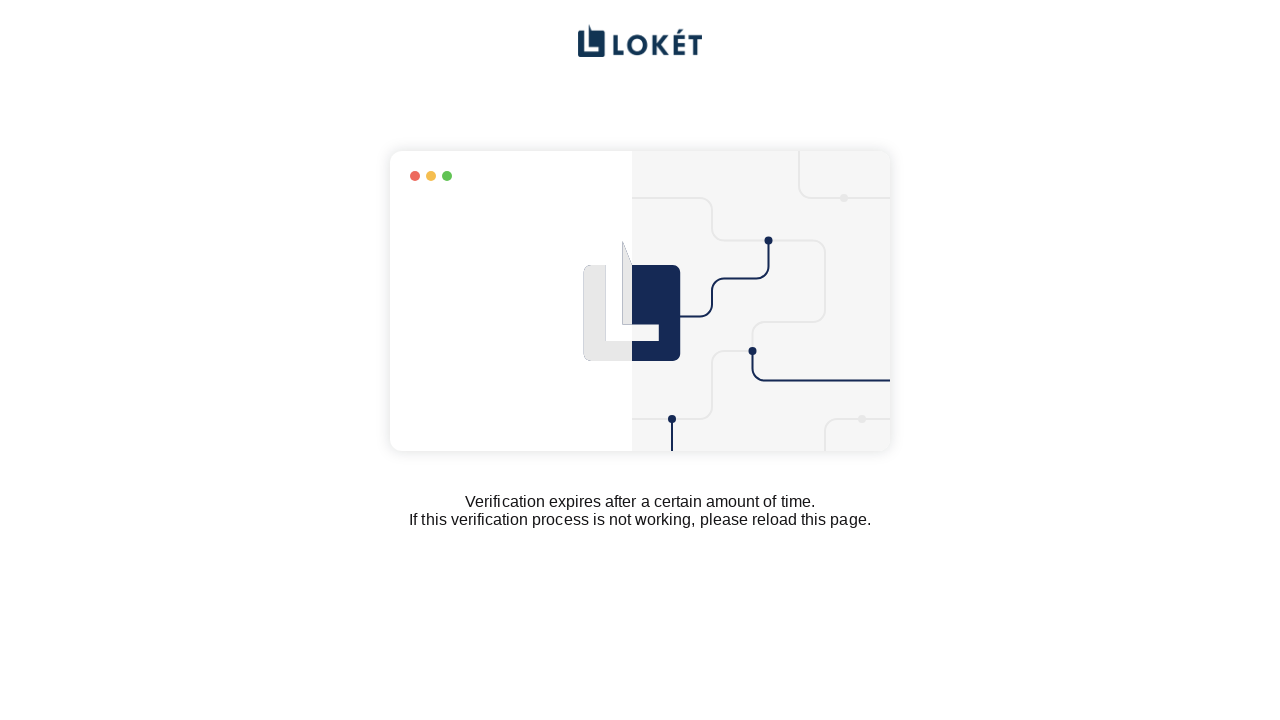

Refreshed page (refresh #1)
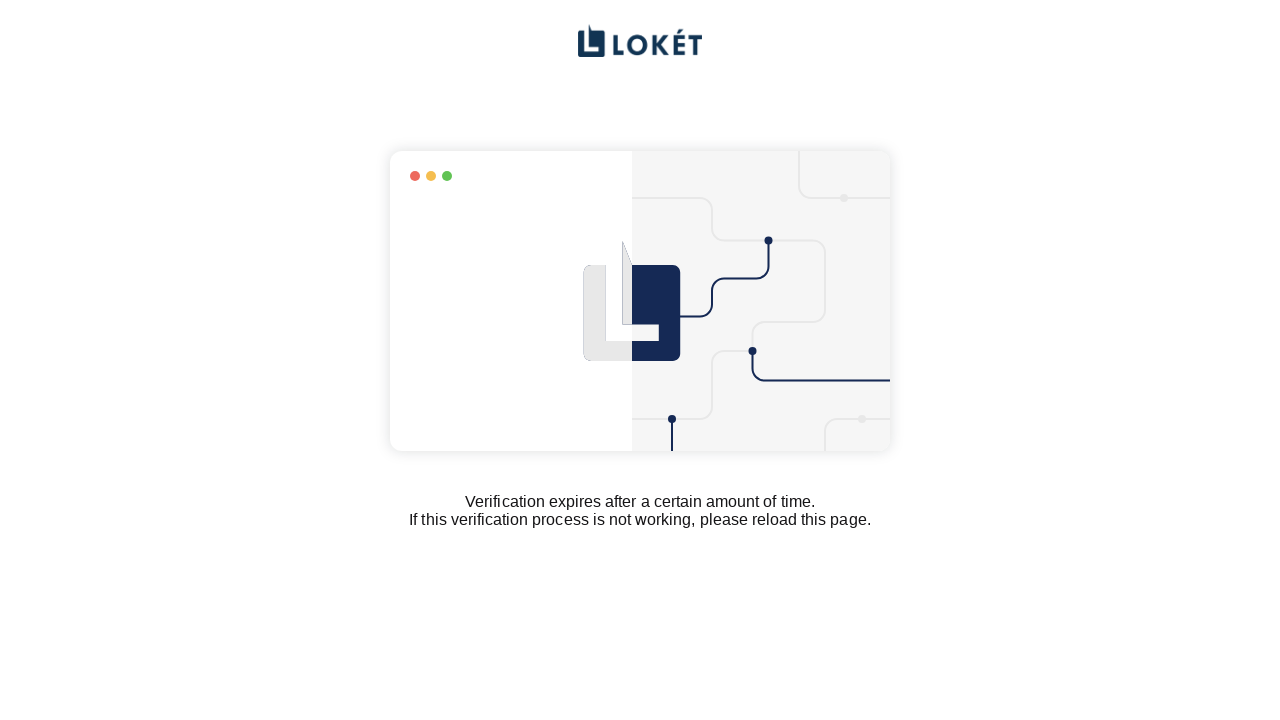

Waited 1 second after refresh #1
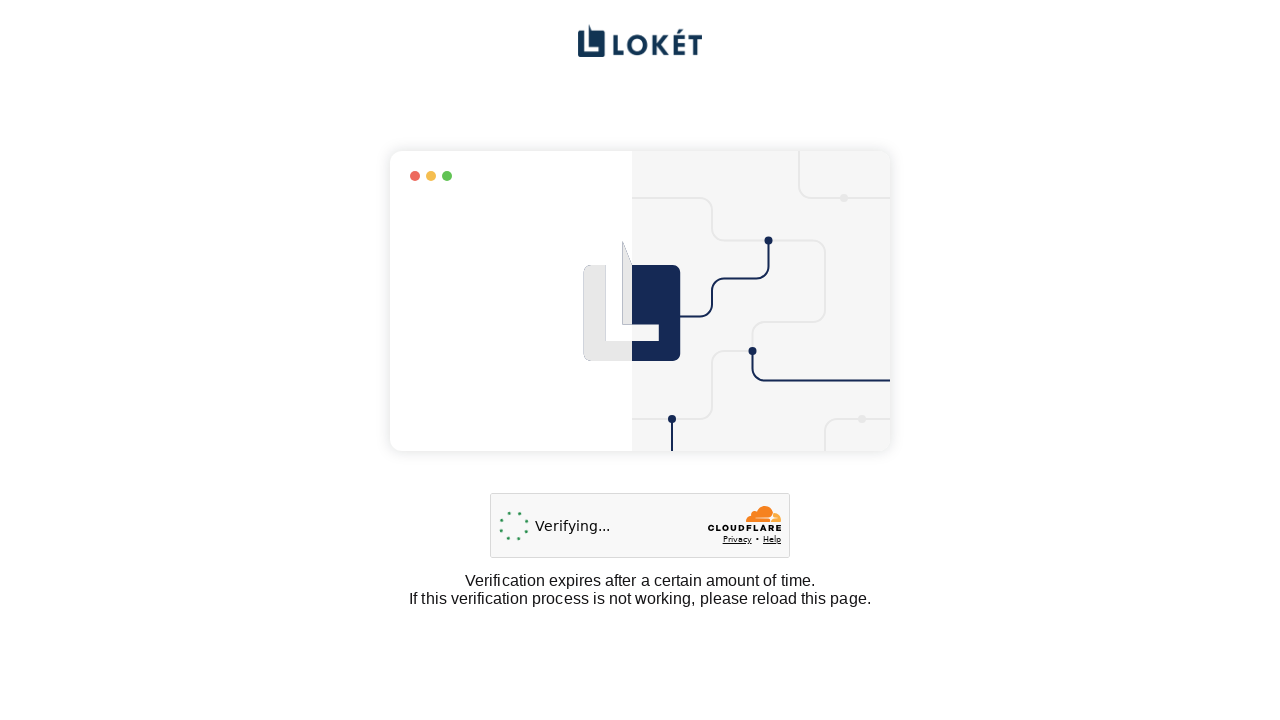

Refreshed page (refresh #2)
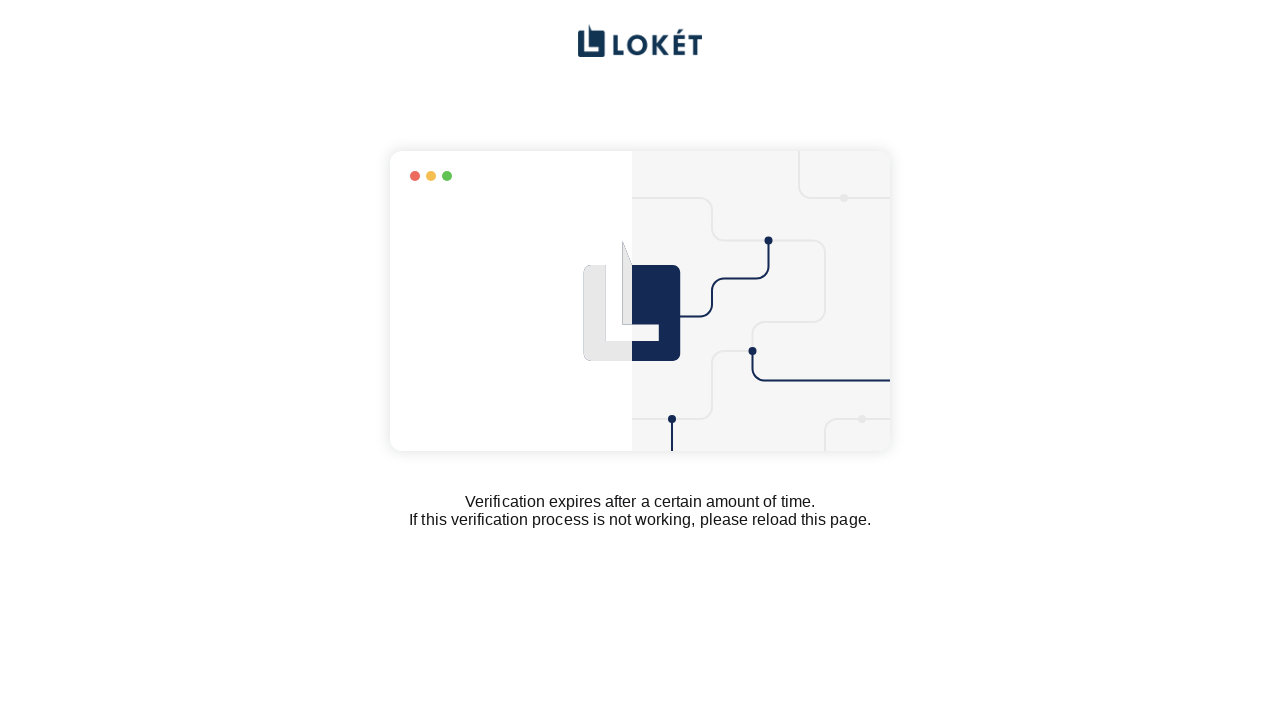

Waited 1 second after refresh #2
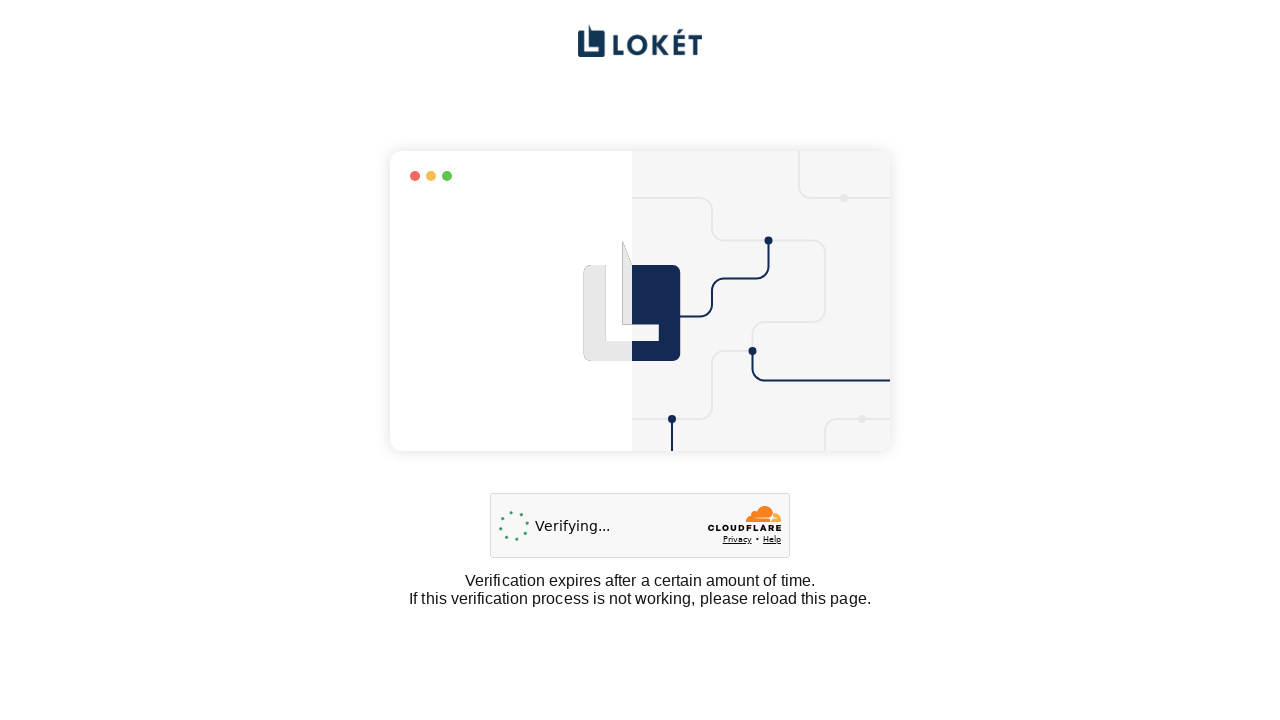

Refreshed page (refresh #3)
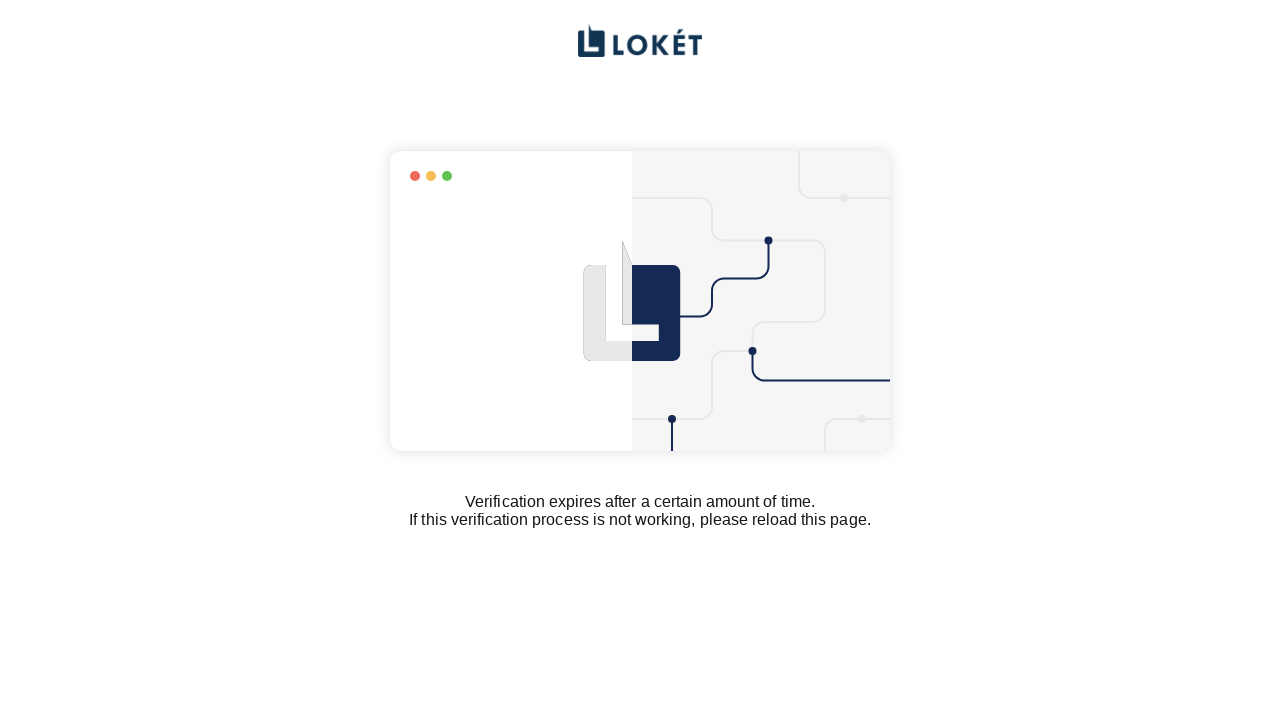

Waited 1 second after refresh #3
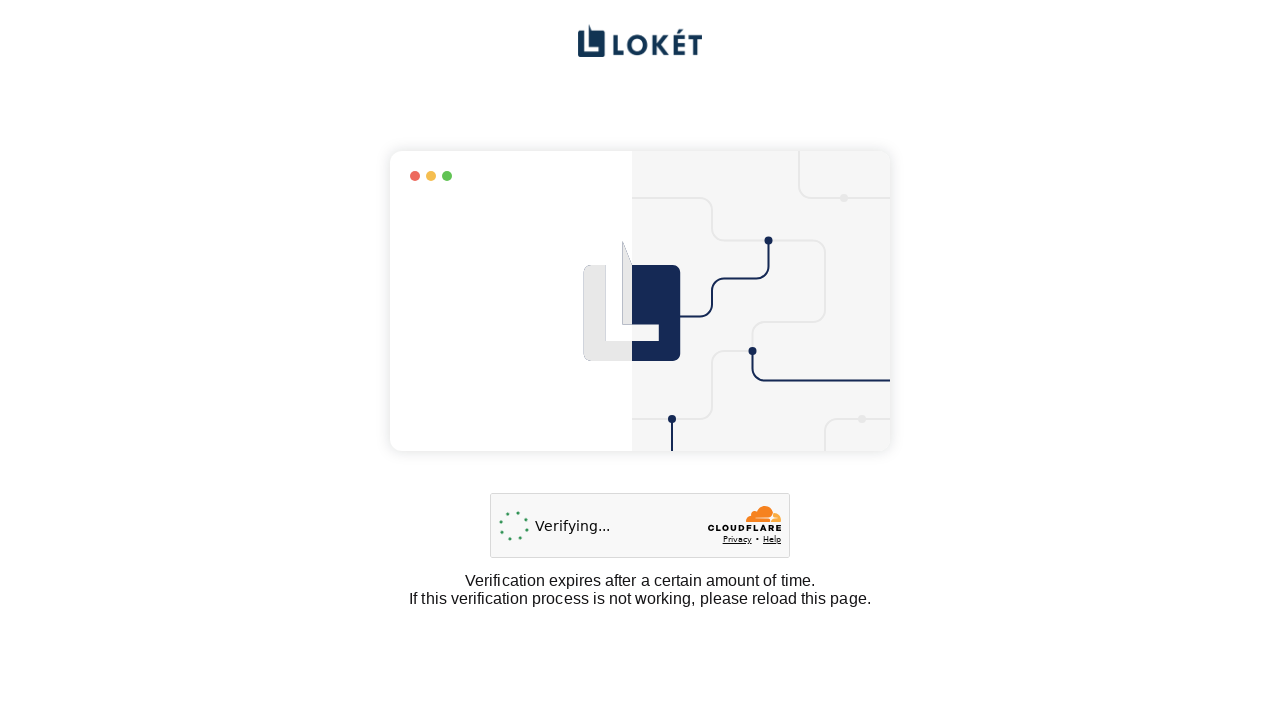

Refreshed page (refresh #4)
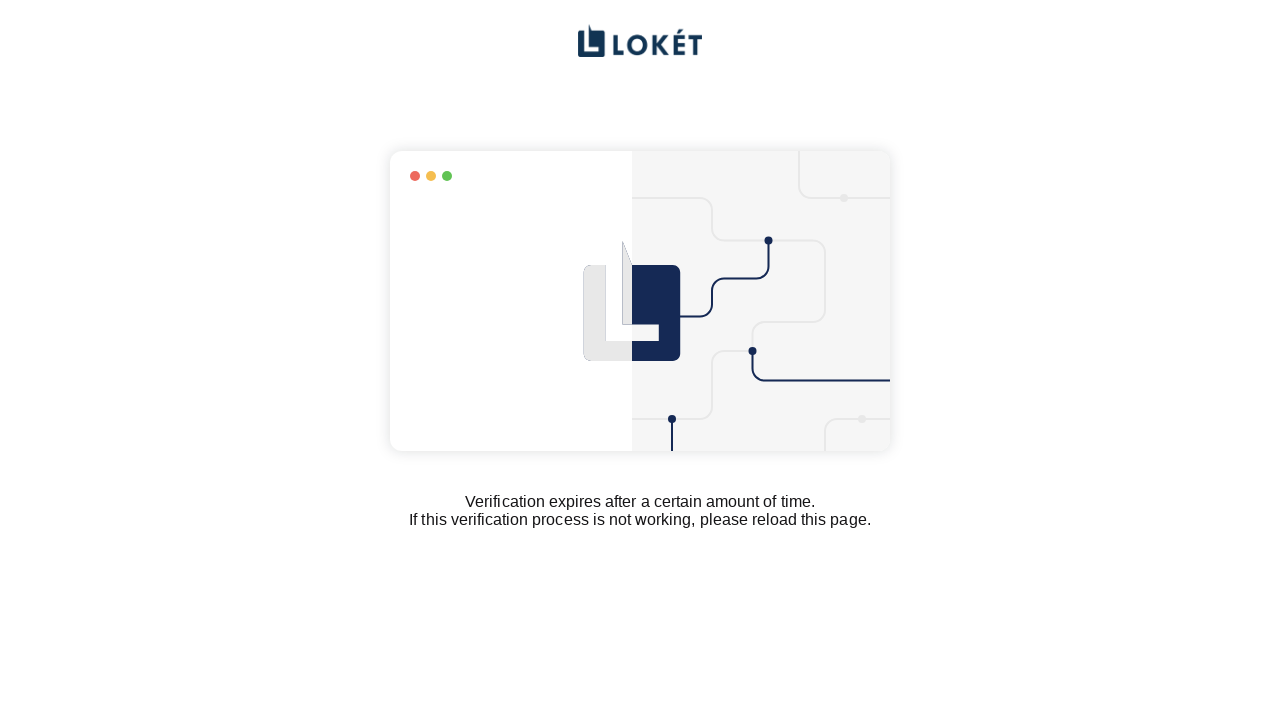

Waited 1 second after refresh #4
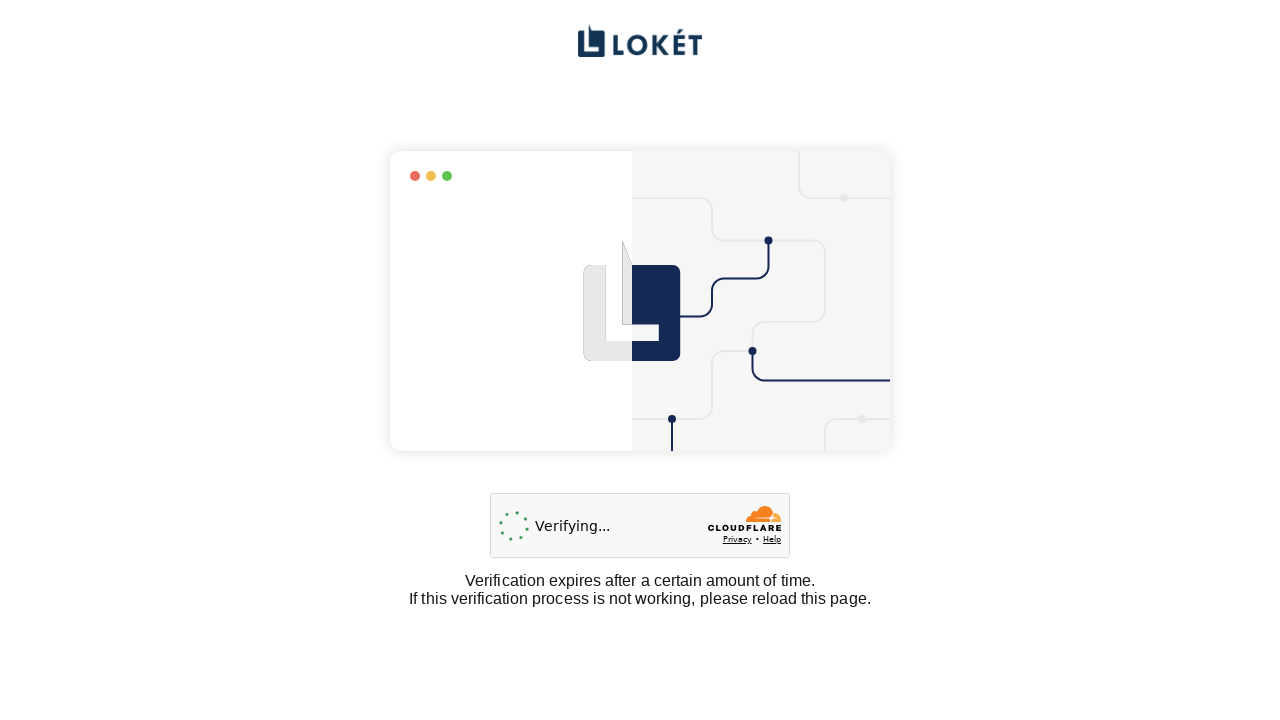

Refreshed page (refresh #5)
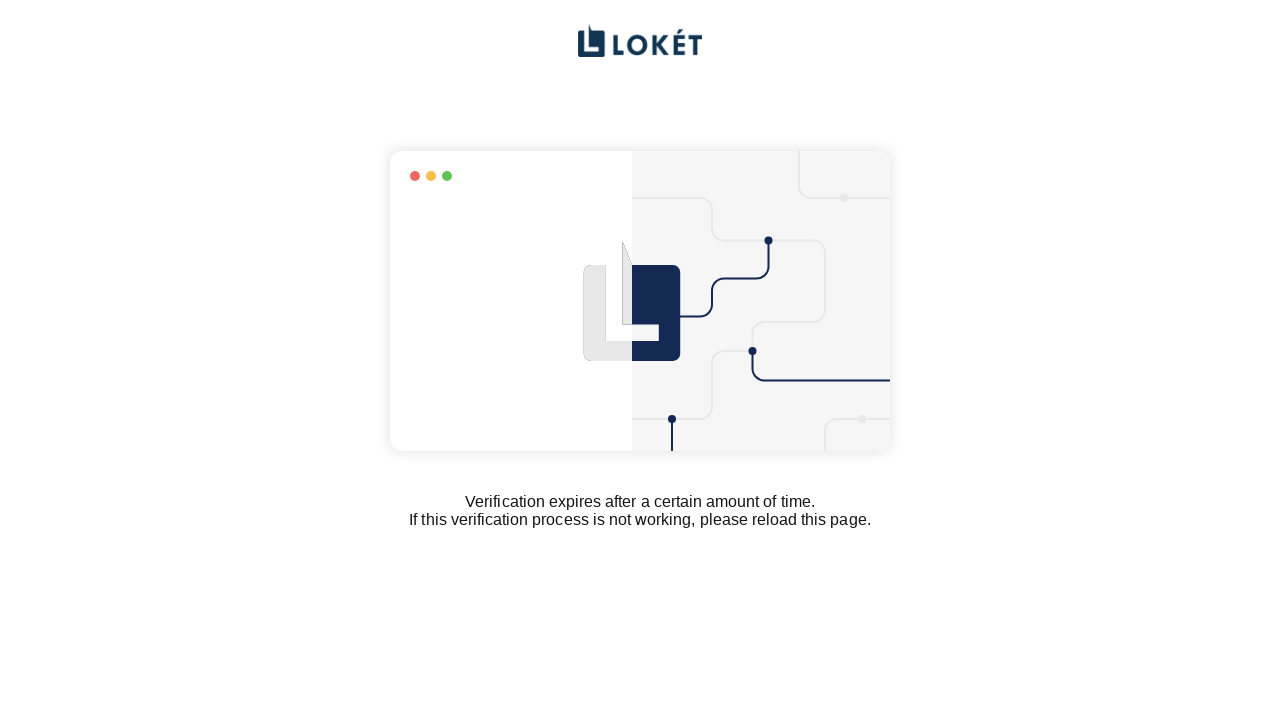

Waited 1 second after refresh #5
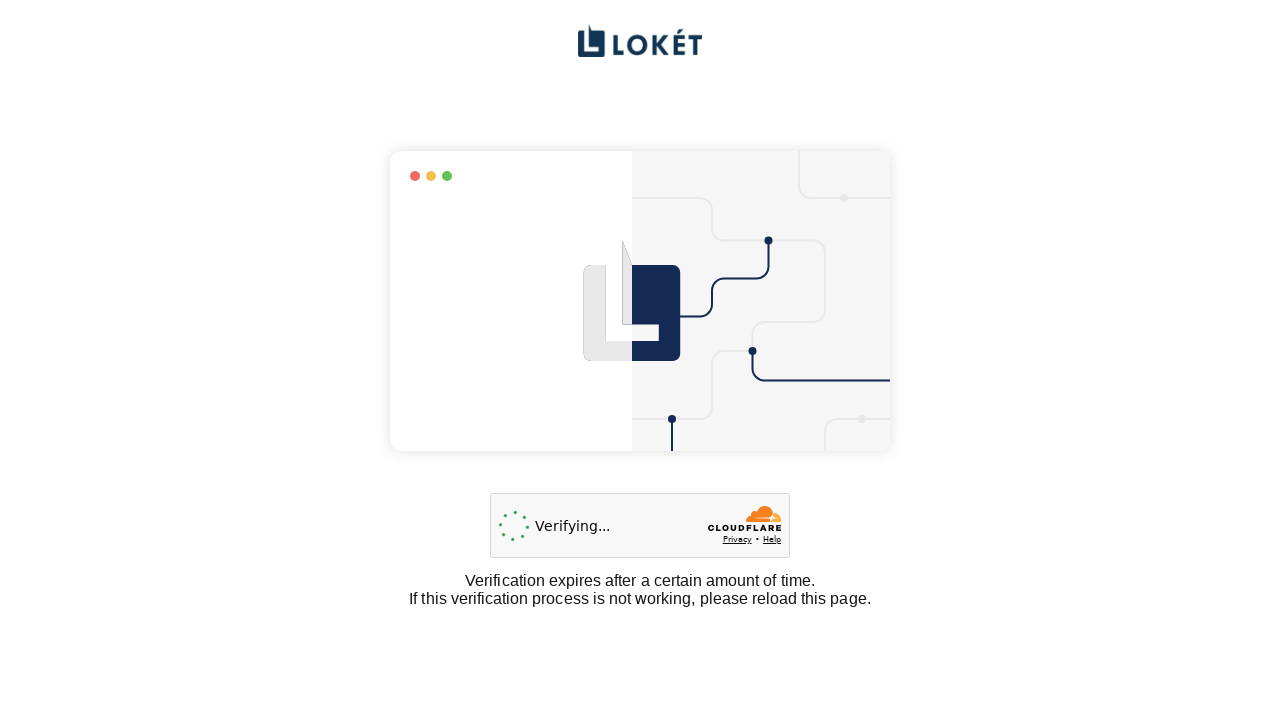

Refreshed page (refresh #6)
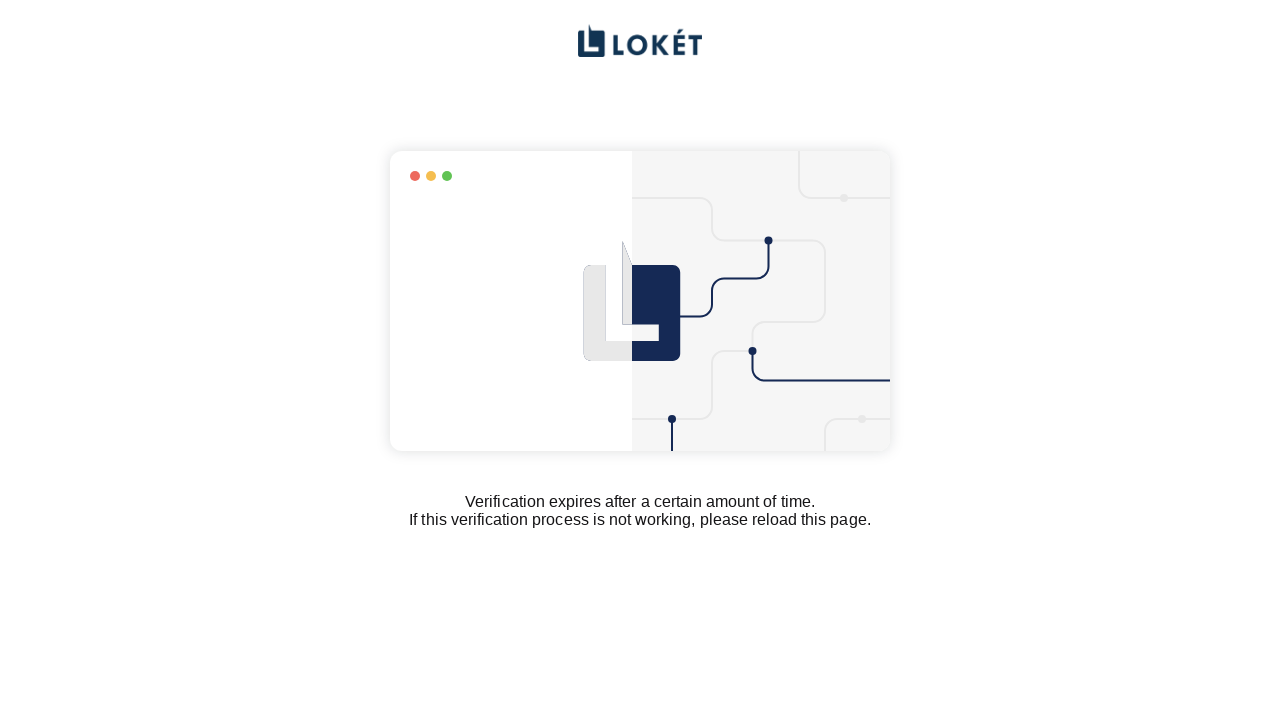

Waited 1 second after refresh #6
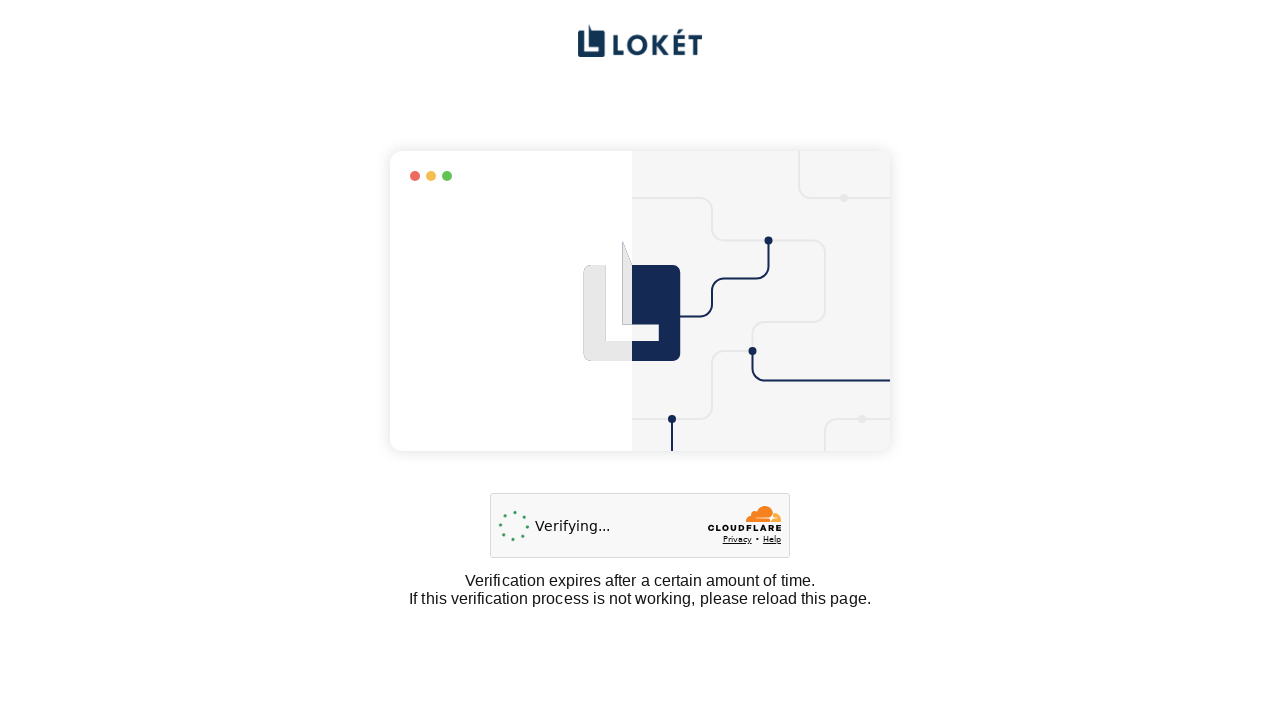

Refreshed page (refresh #7)
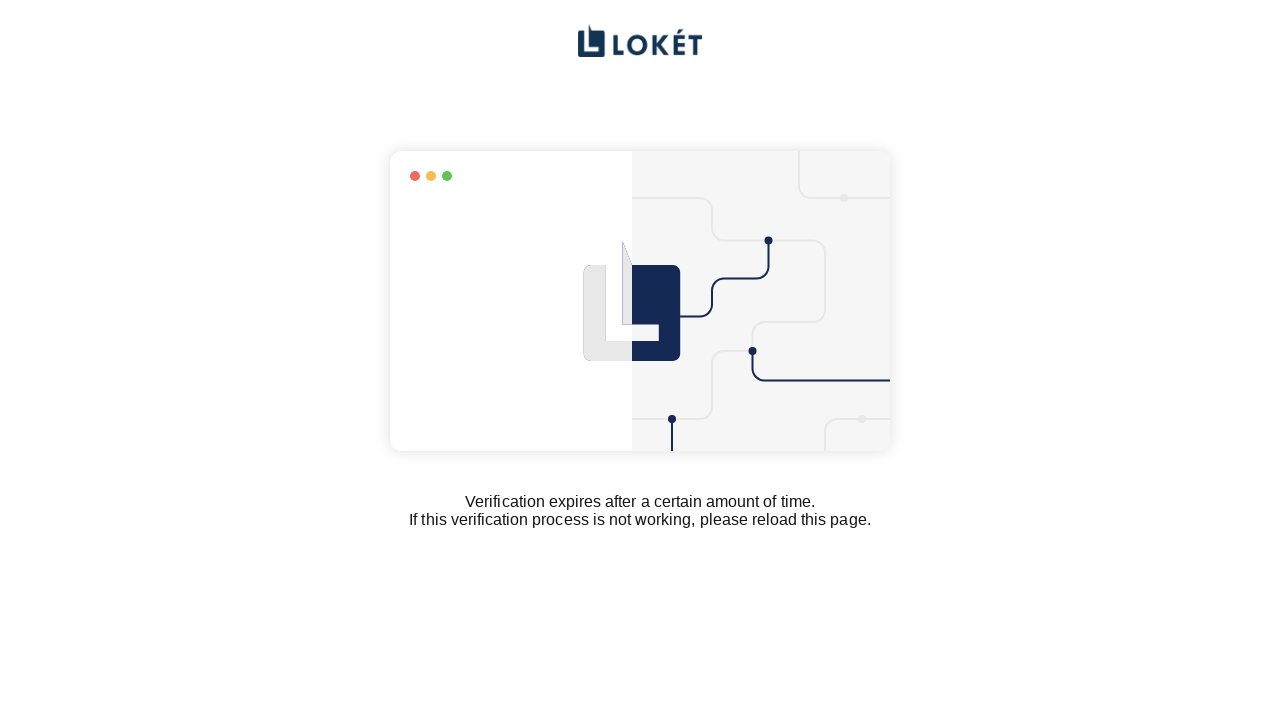

Waited 1 second after refresh #7
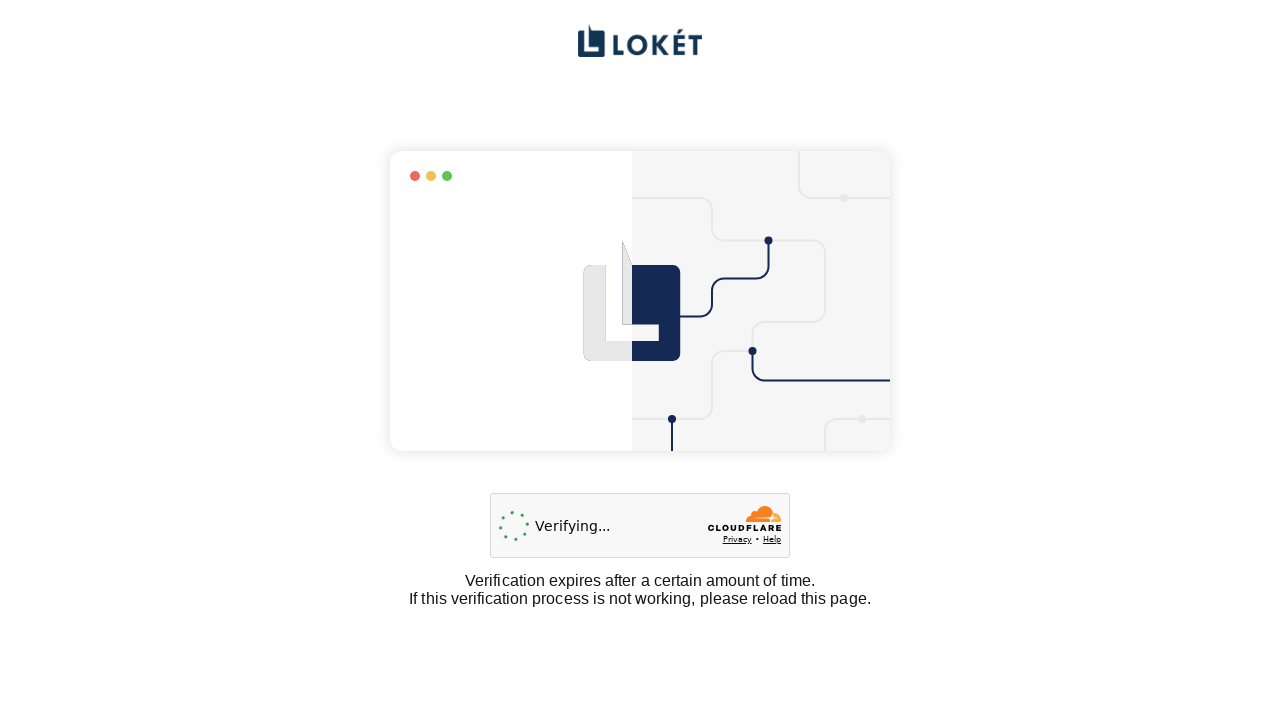

Refreshed page (refresh #8)
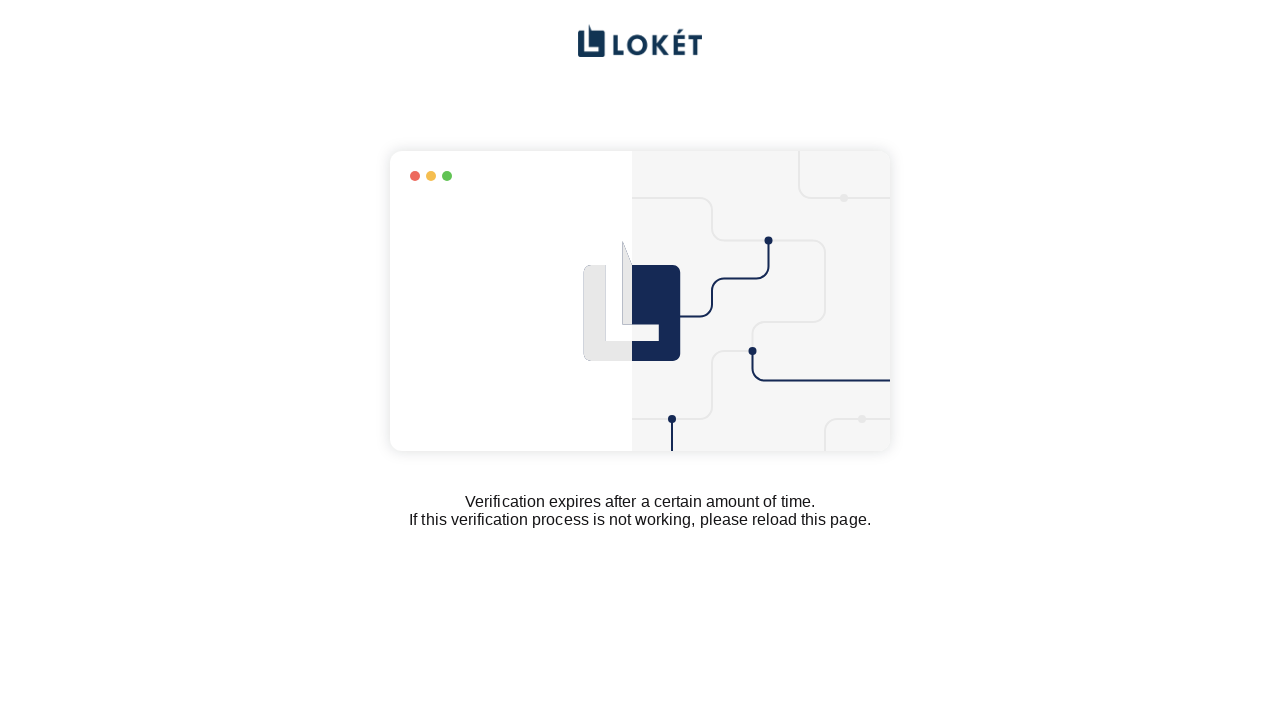

Waited 1 second after refresh #8
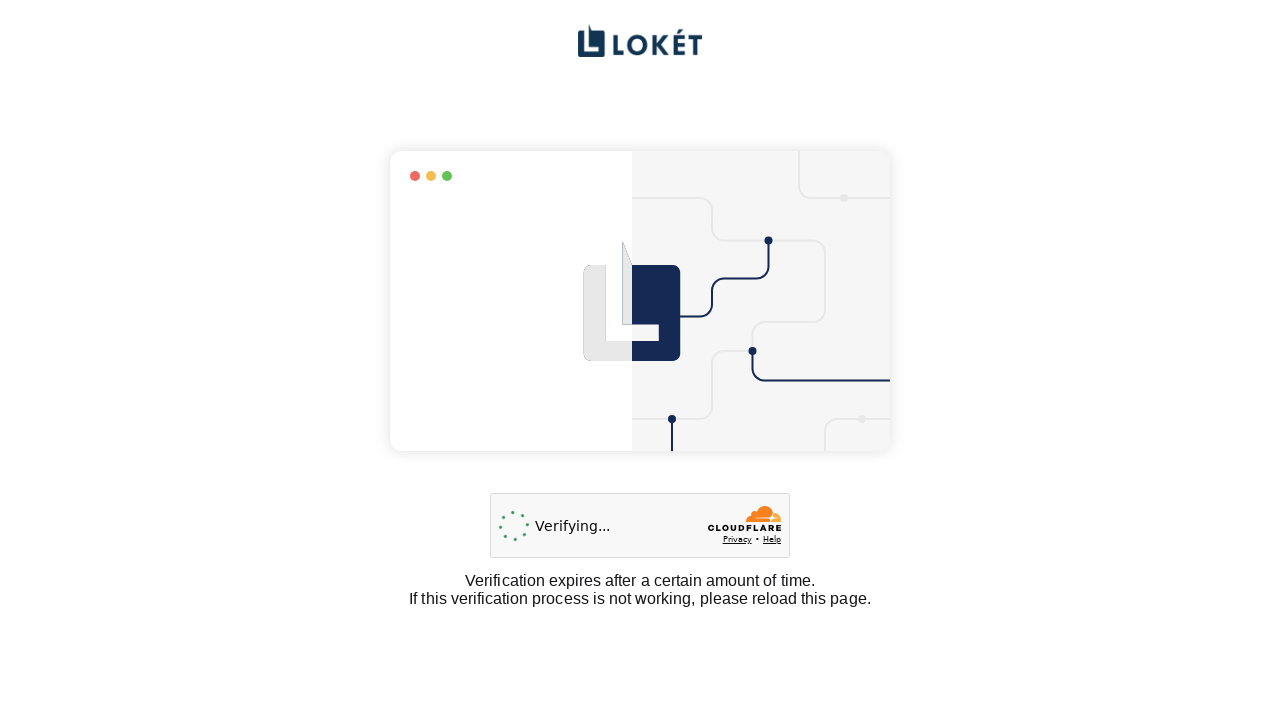

Refreshed page (refresh #9)
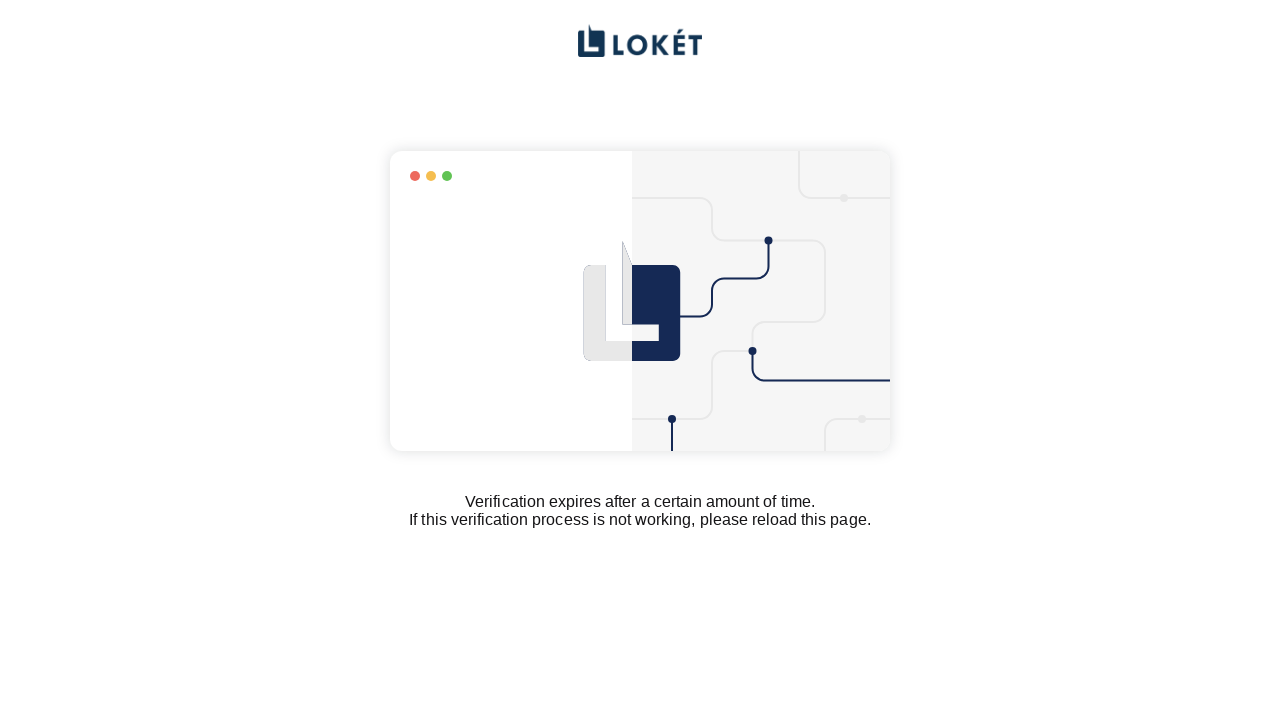

Waited 1 second after refresh #9
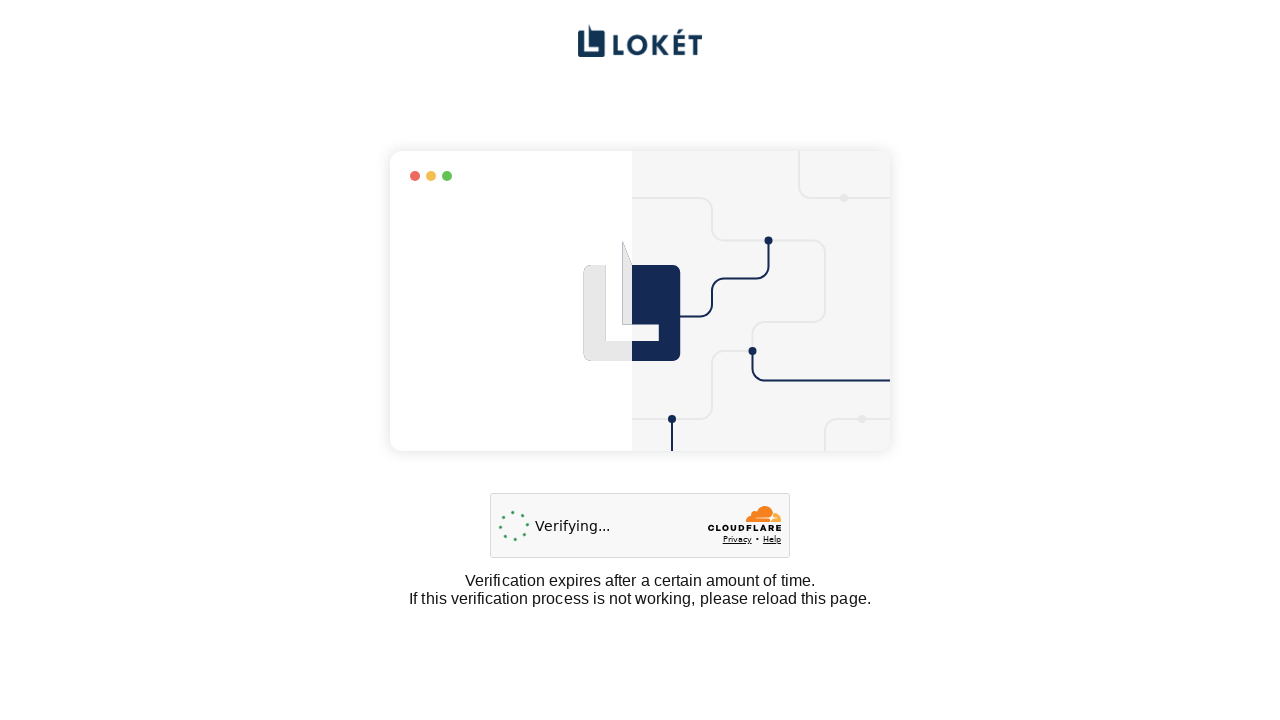

Refreshed page (refresh #10)
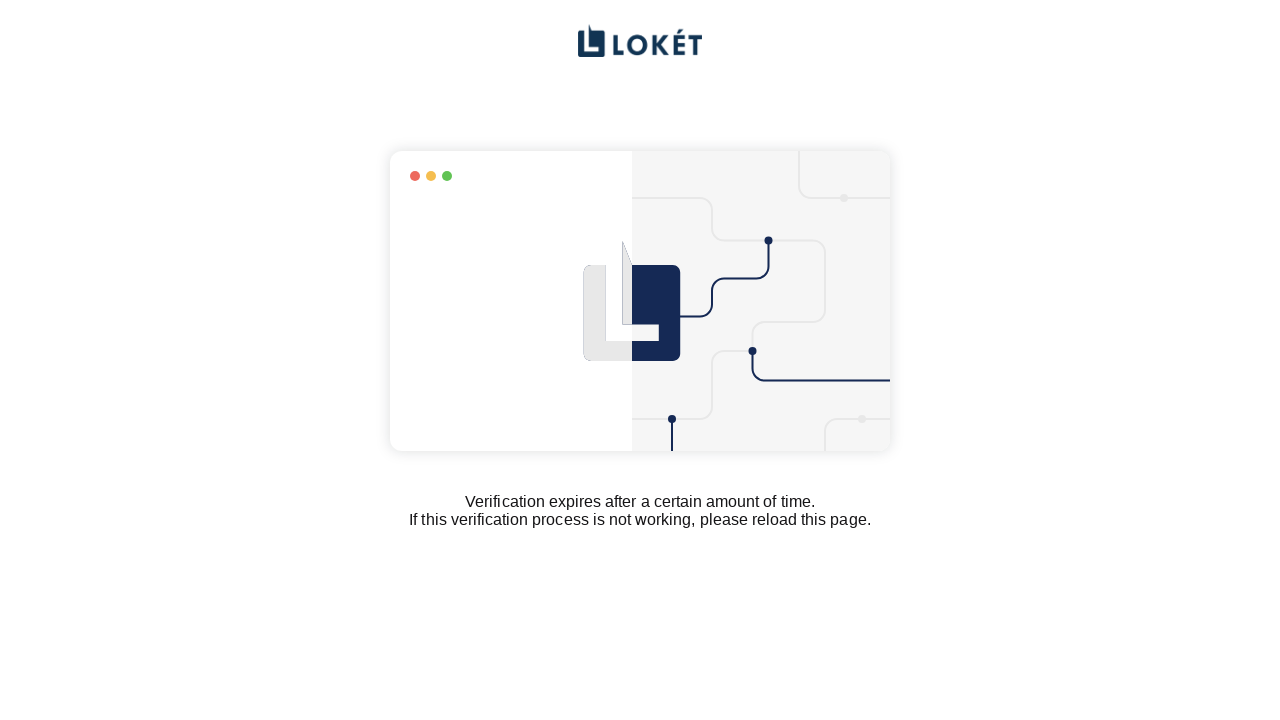

Waited 1 second after refresh #10
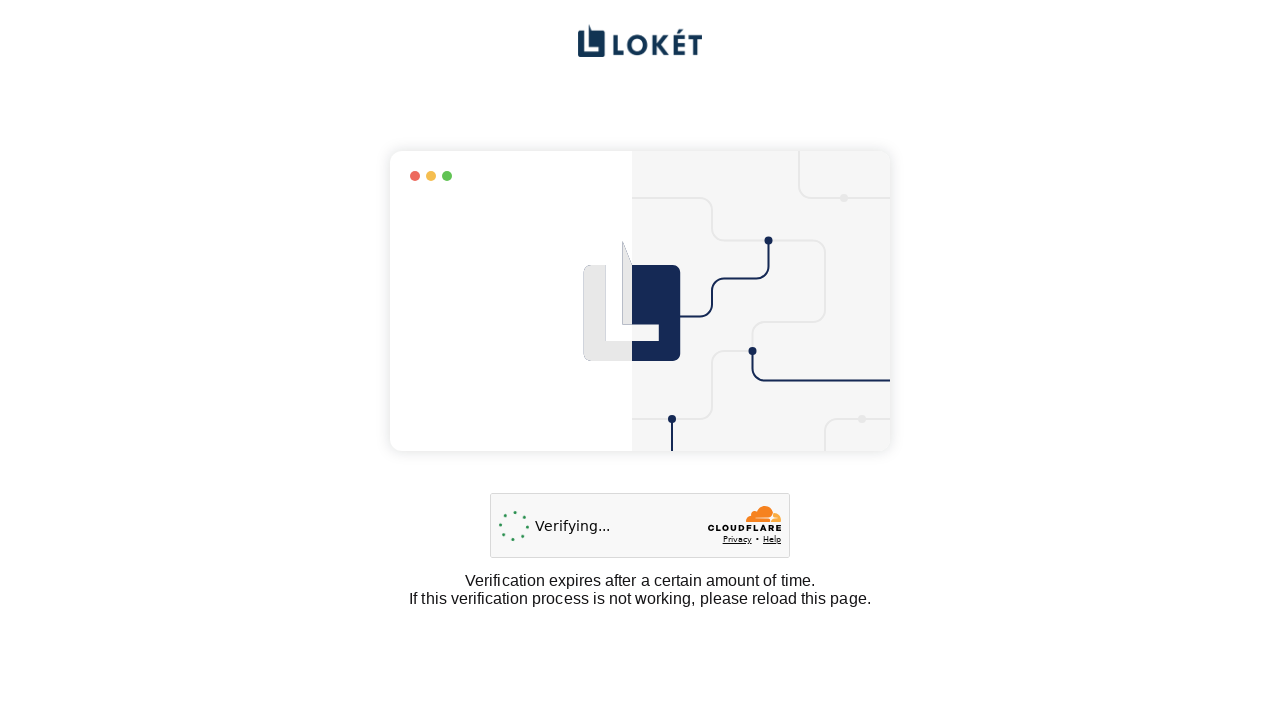

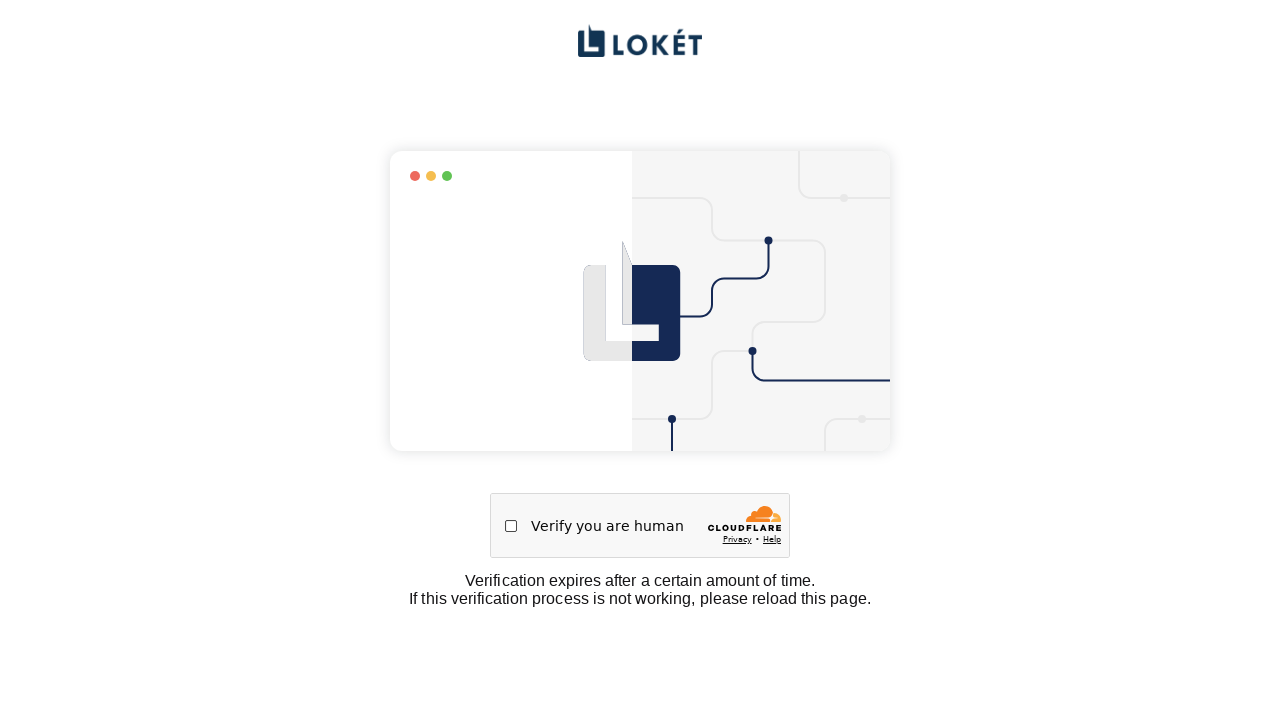